Tests that clicking login button with empty inputs shows appropriate error message

Starting URL: https://www.saucedemo.com/

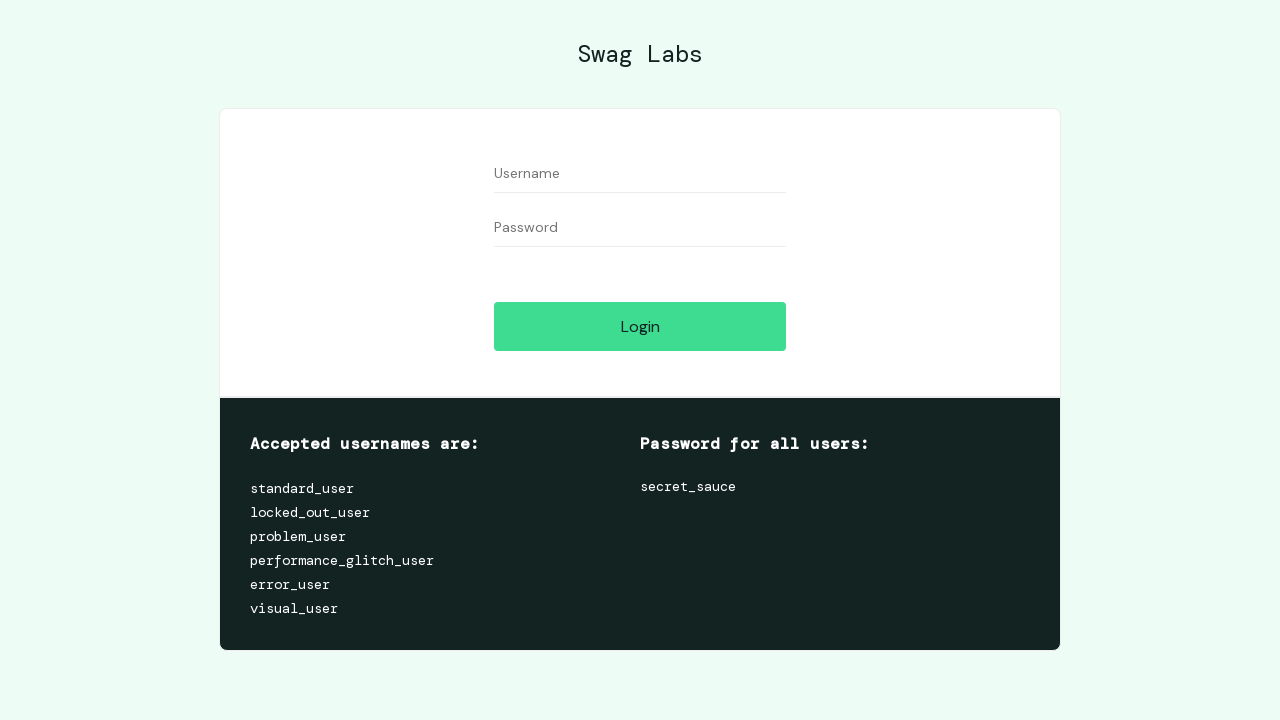

Clicked login button without entering credentials at (640, 326) on input#login-button
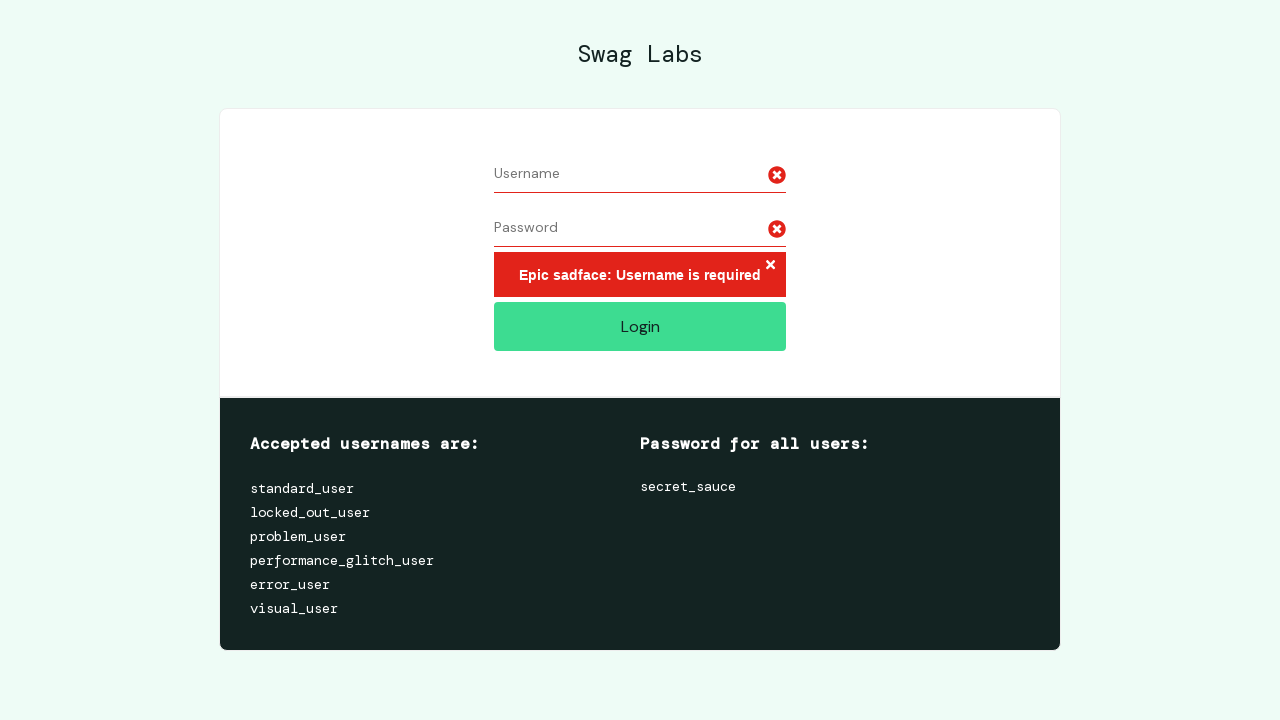

Error message appeared after clicking login with empty inputs
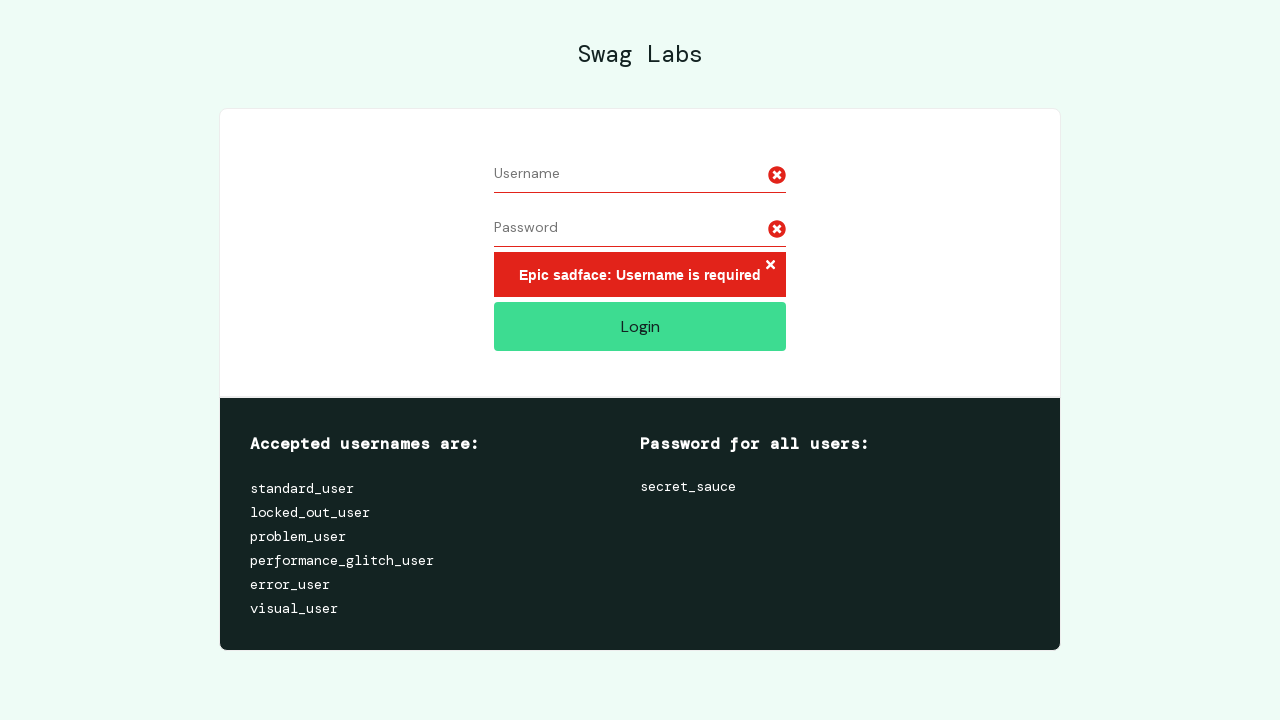

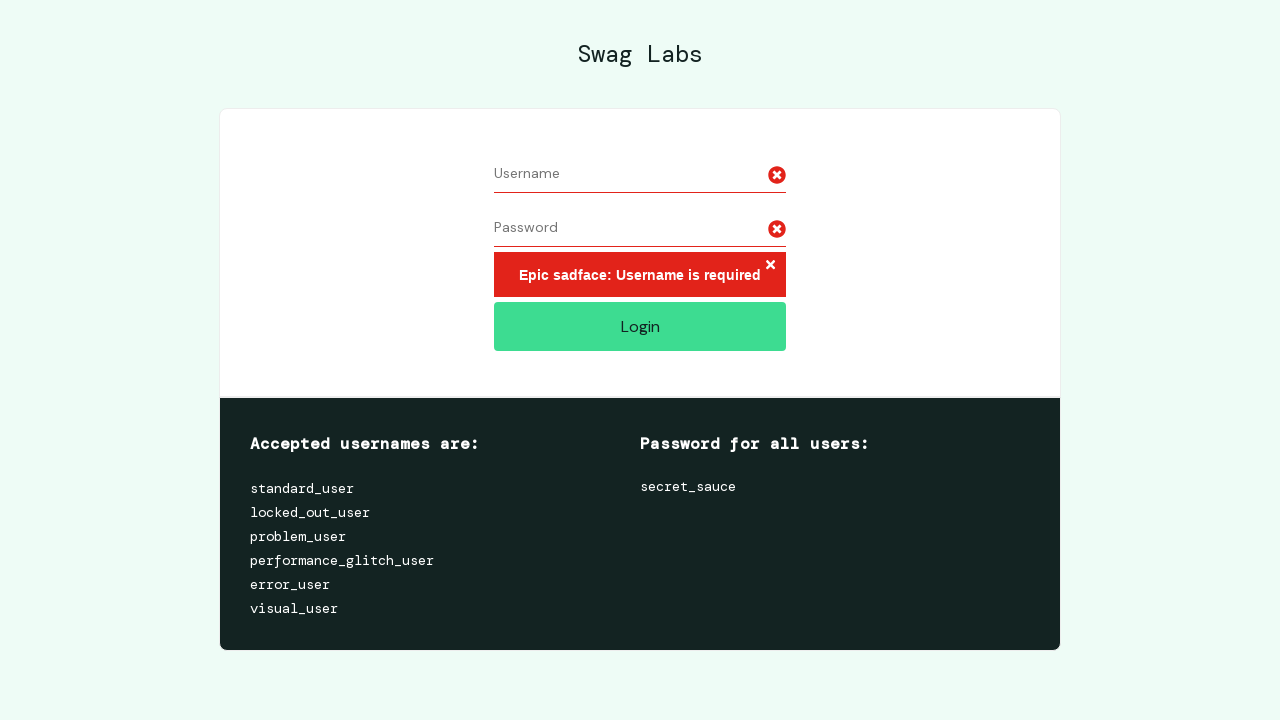